Tests the add/remove elements functionality by clicking the "Add Element" button, verifying the "Delete" button appears, clicking the delete button, and verifying it's removed from the page.

Starting URL: https://practice.cydeo.com/add_remove_elements/

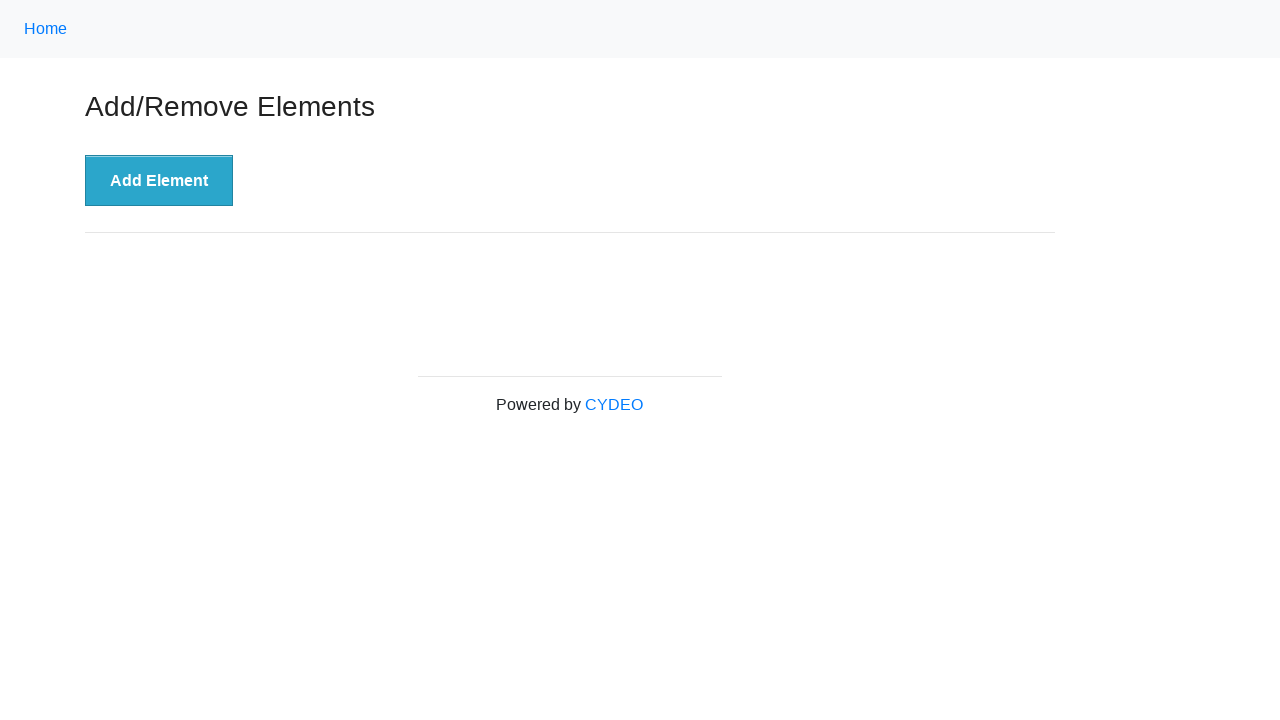

Navigated to add/remove elements practice page
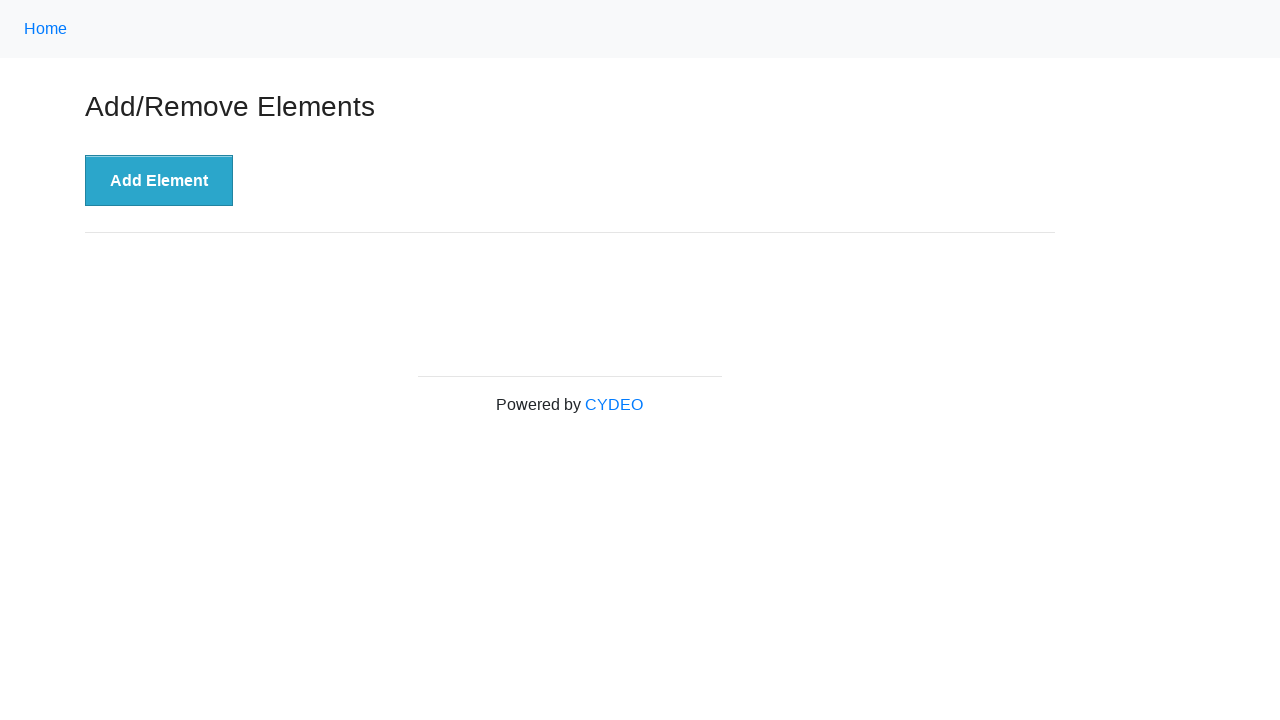

Clicked 'Add Element' button at (159, 181) on xpath=//button[text()='Add Element']
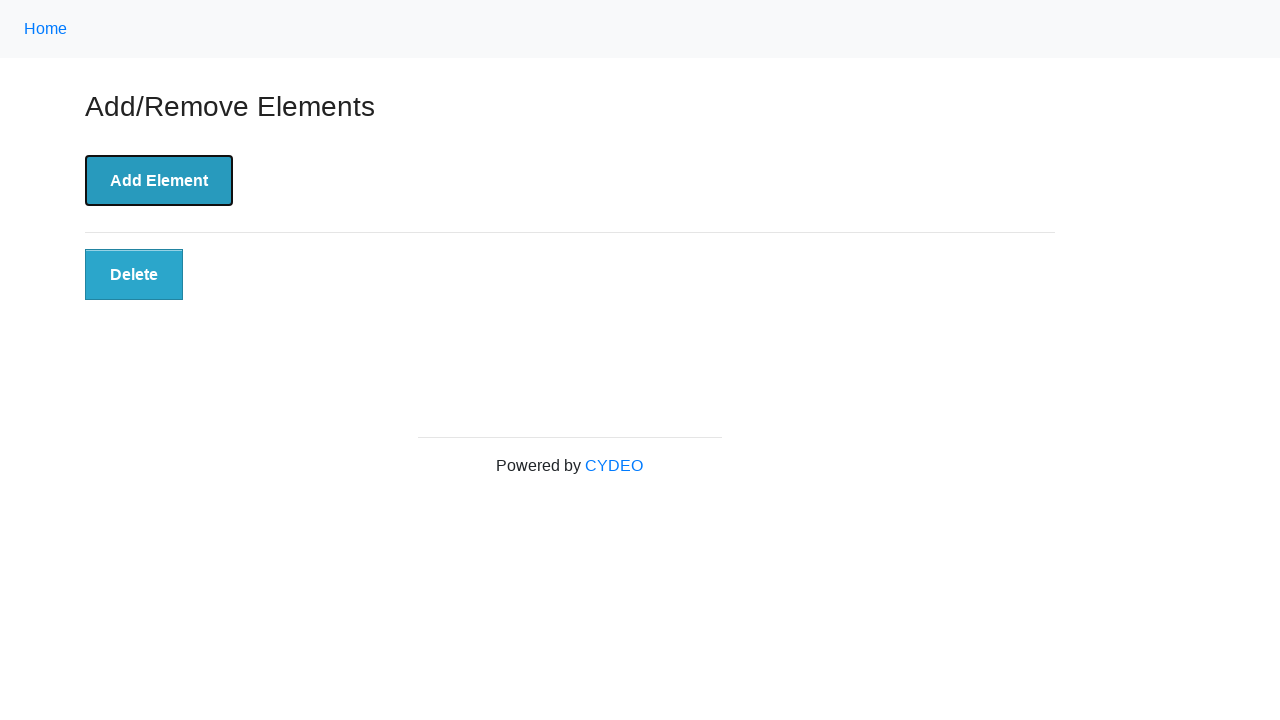

Delete button appeared on the page
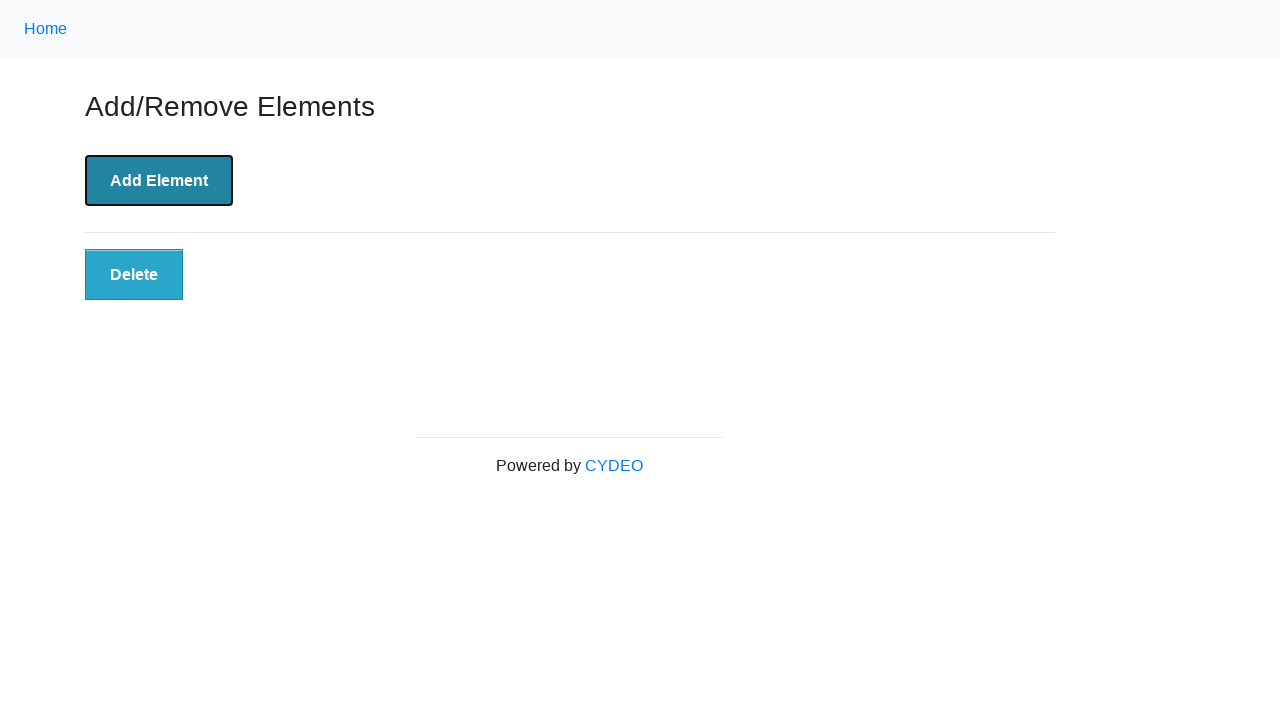

Located the Delete button element
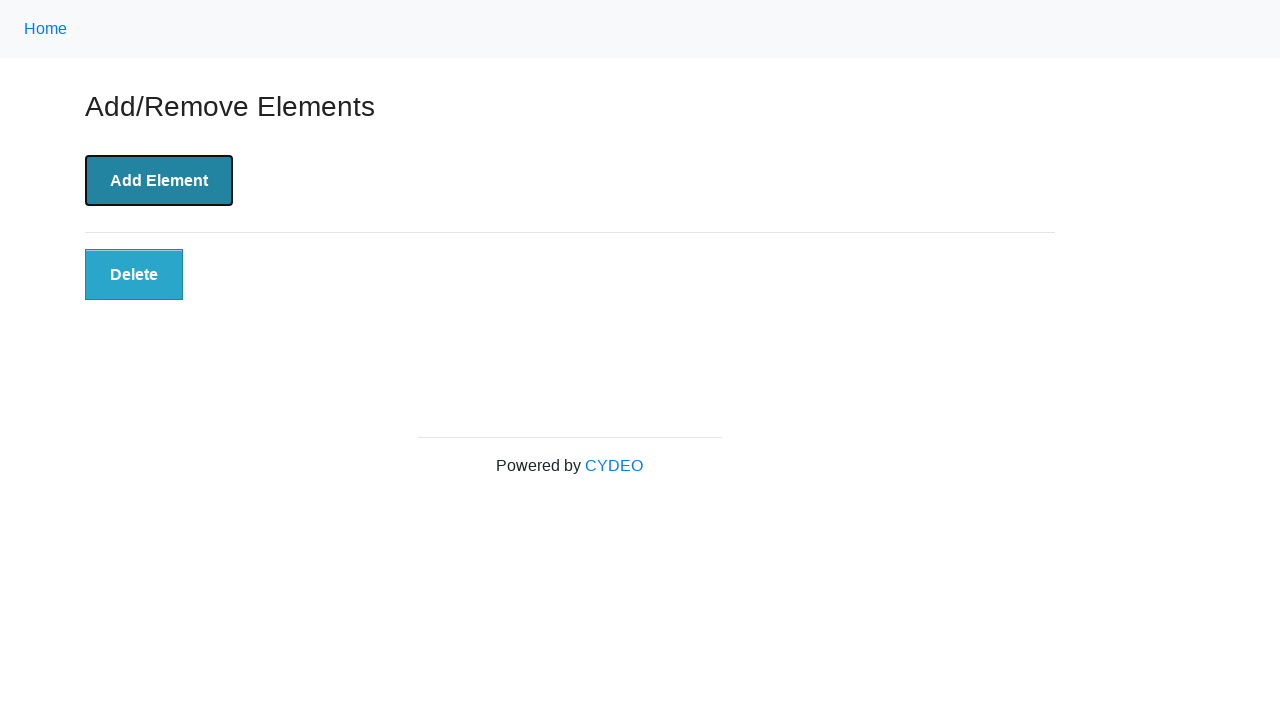

Verified Delete button is visible
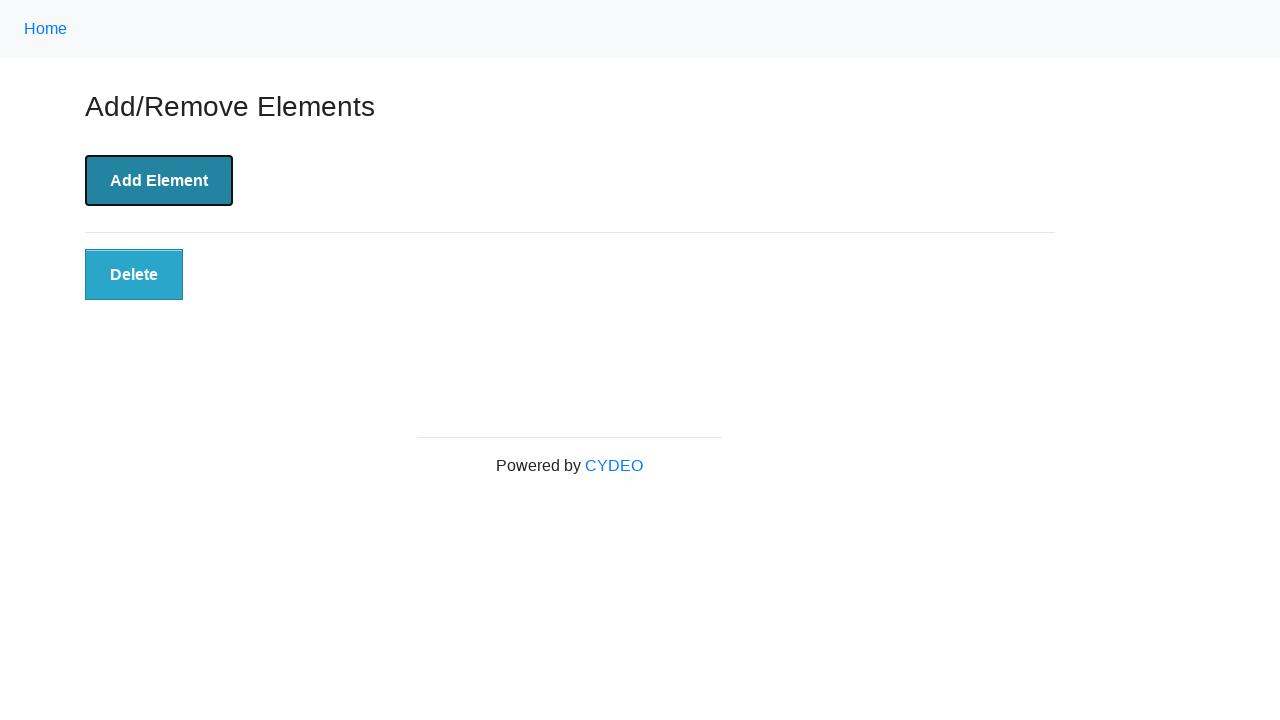

Clicked the Delete button at (134, 275) on xpath=//button[@class='added-manually']
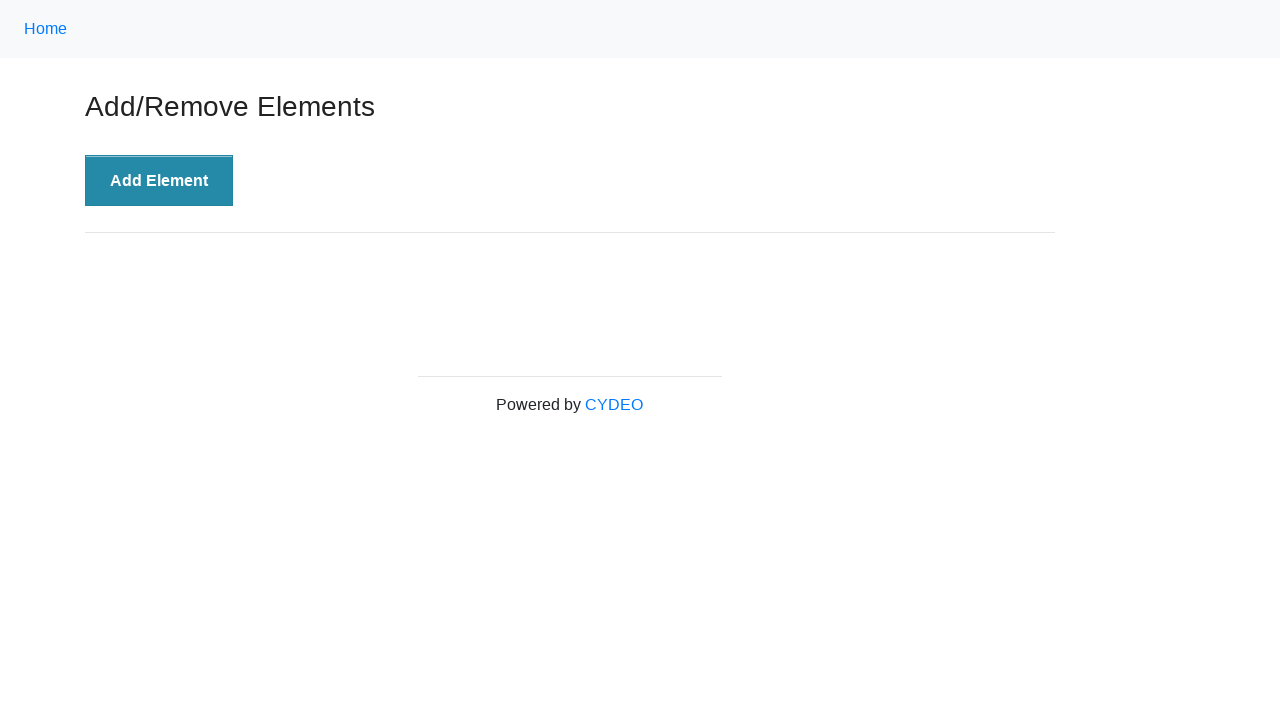

Verified Delete button is removed from the page
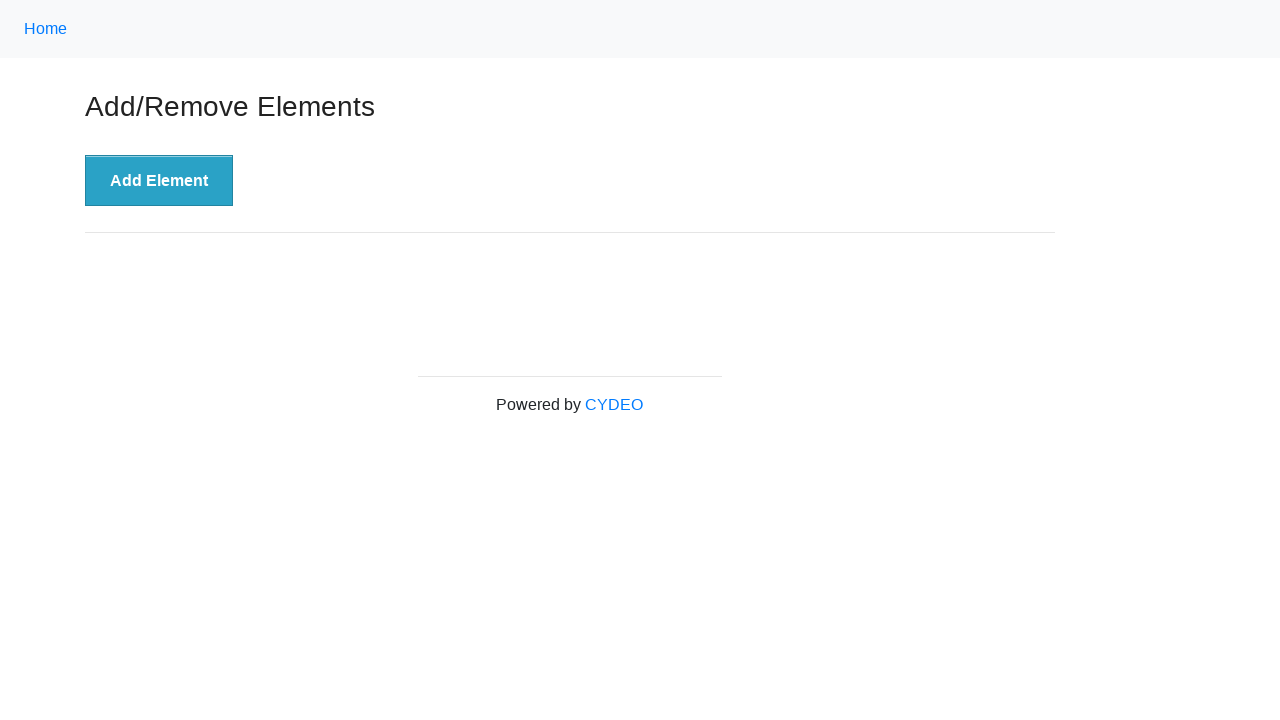

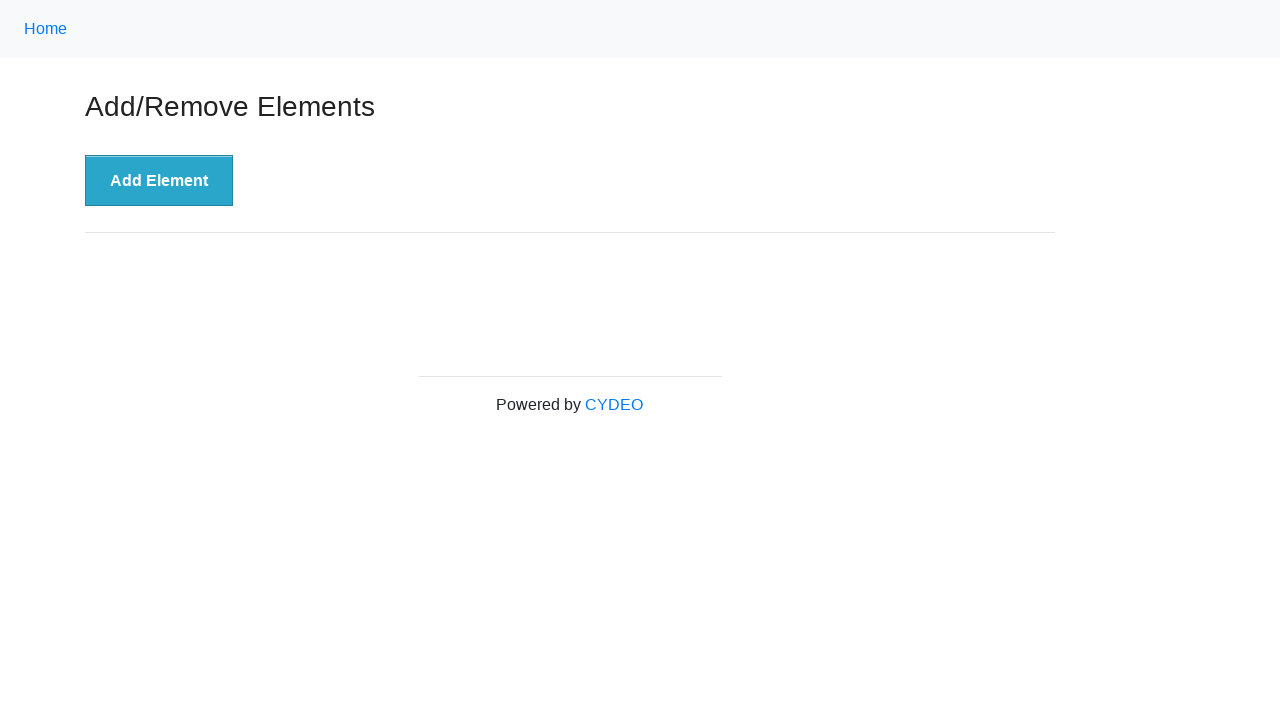